Tests the mobile recharge form by entering a phone number and verifying that the operator field auto-populates based on the entered number.

Starting URL: https://paytm.com/recharge

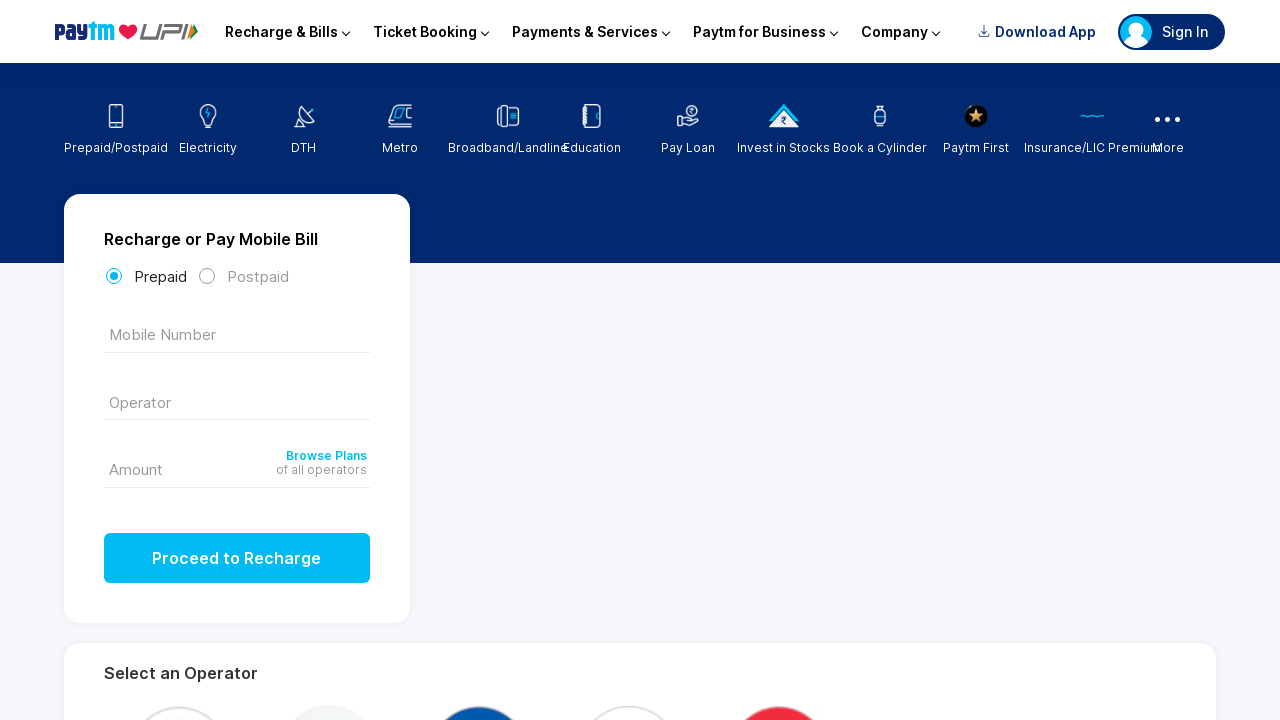

Waited for phone number input field to load
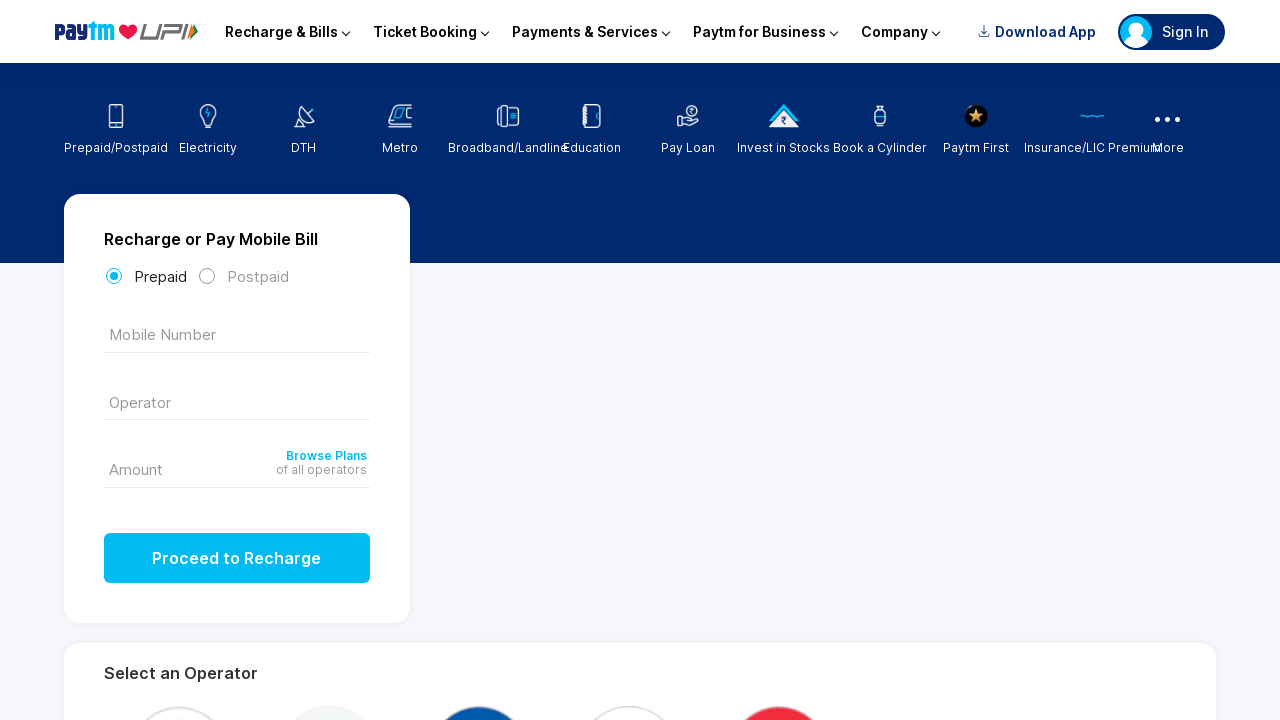

Entered phone number '9441213490' in the tel input field on input[type='tel']
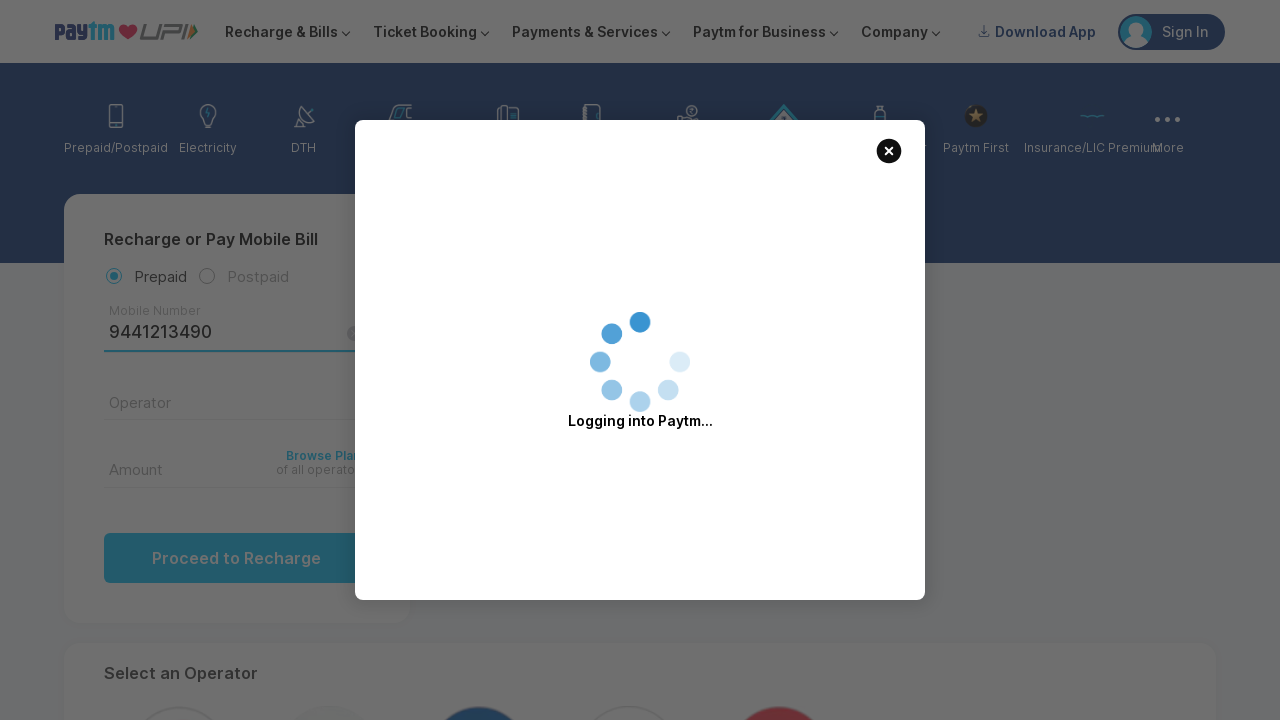

Waited 3 seconds for operator field to auto-populate
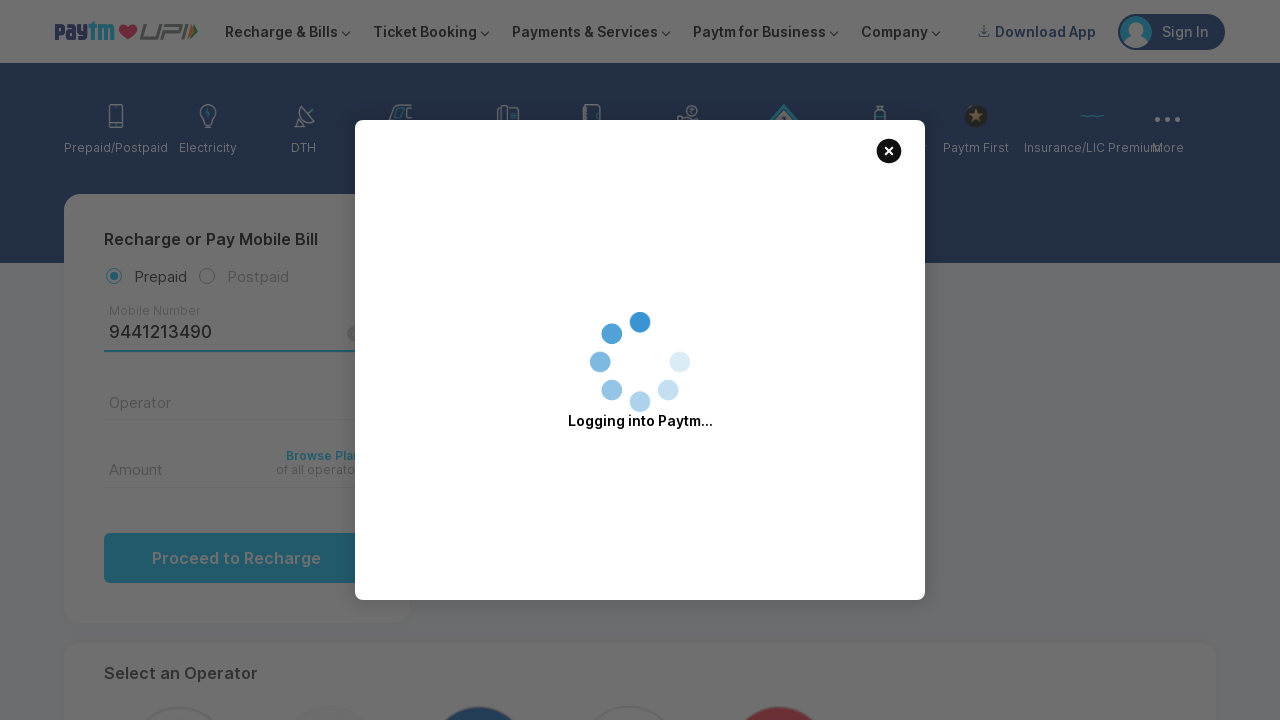

Located the first text input field (operator field)
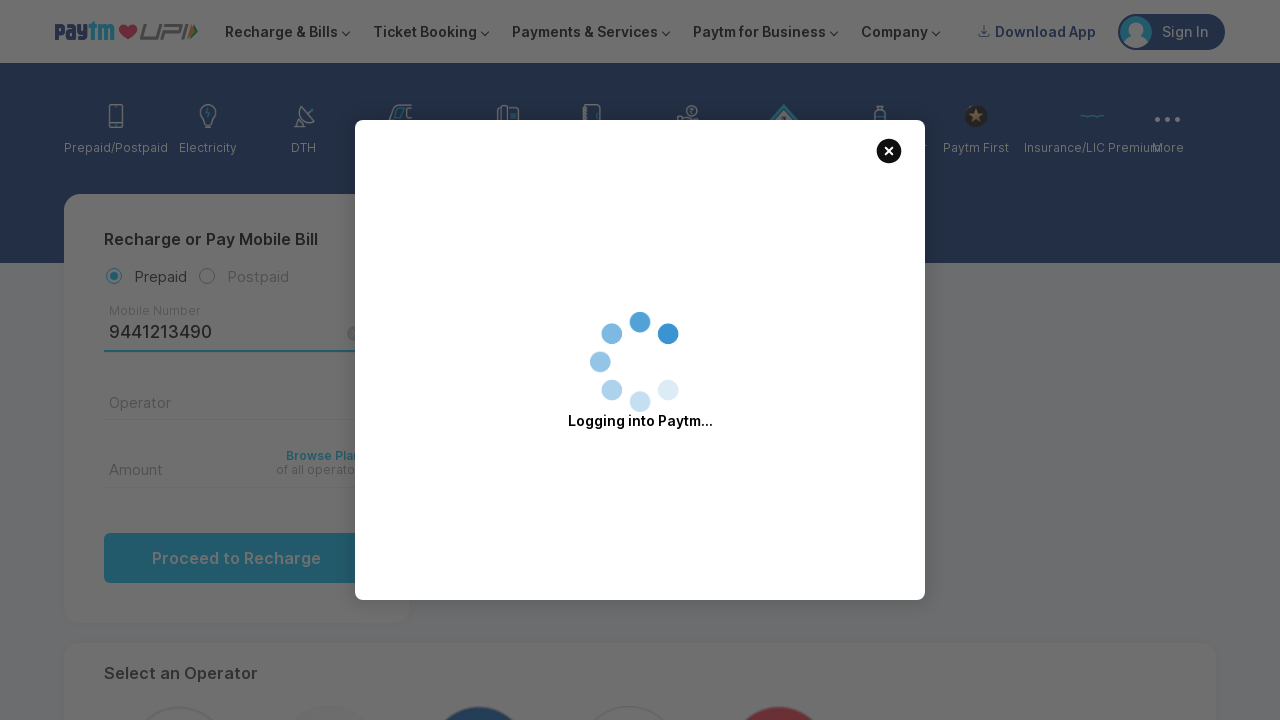

Waited for operator field to become visible
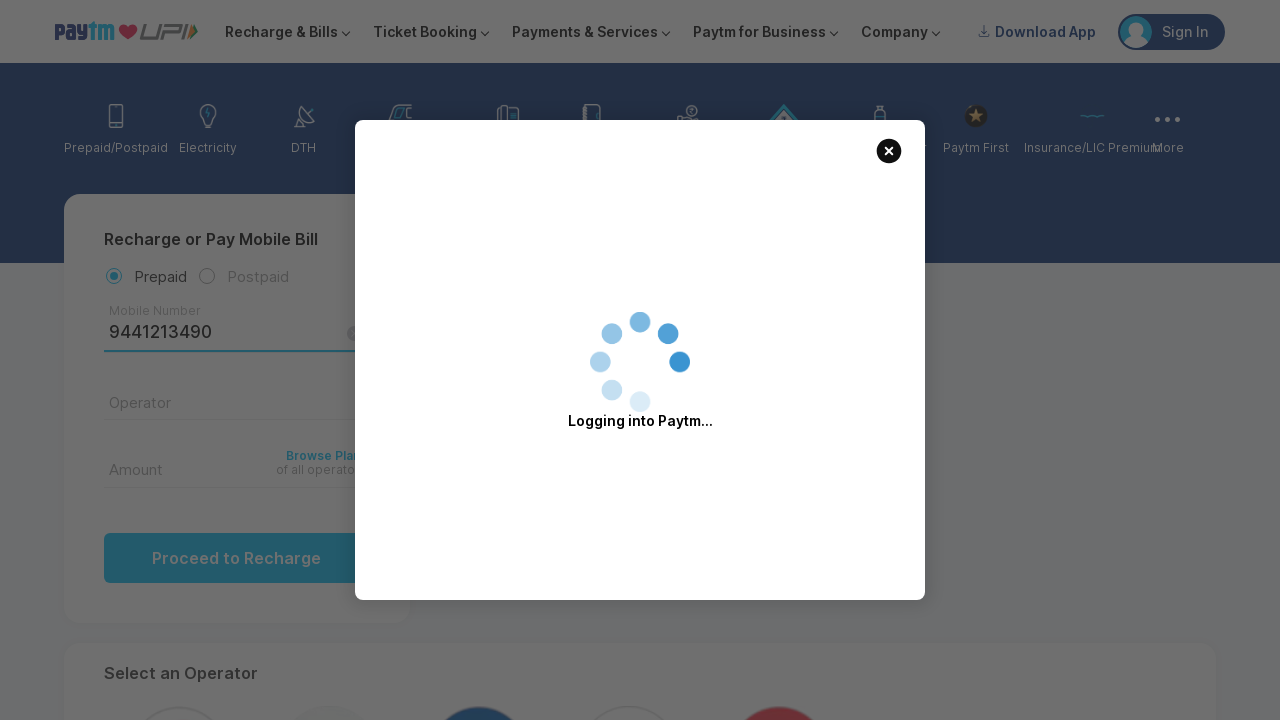

Retrieved auto-populated operator value: ''
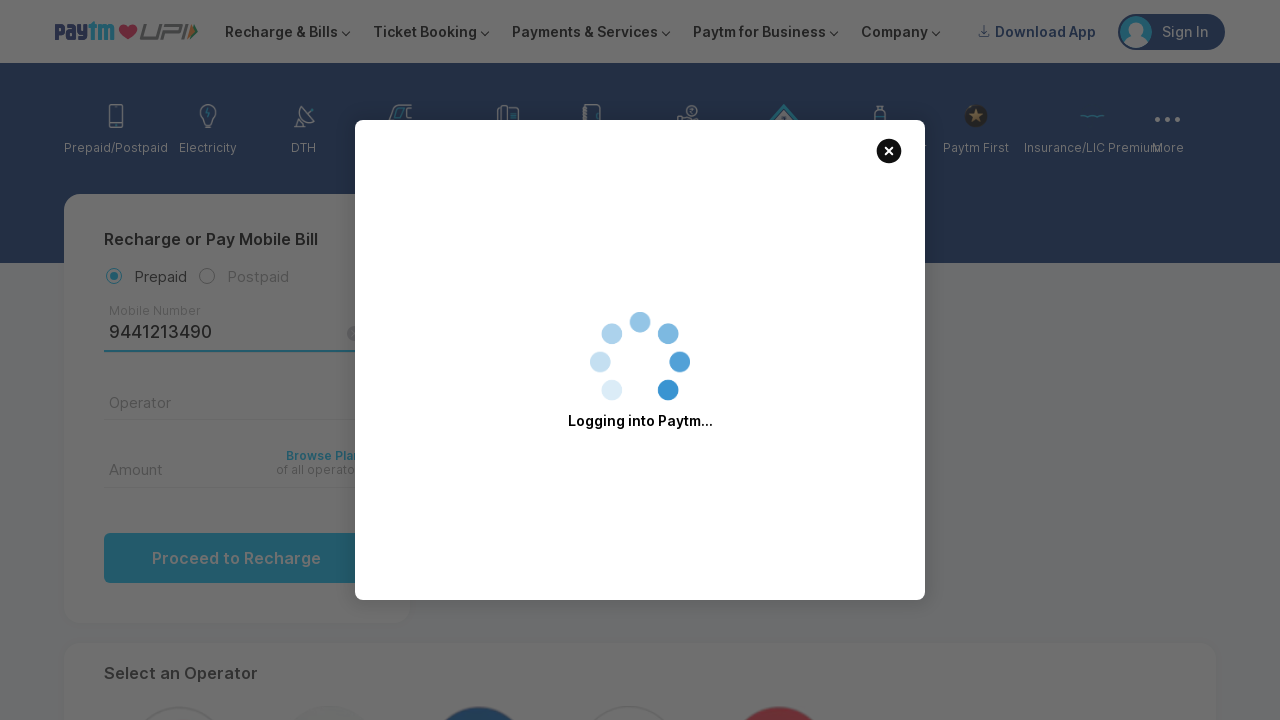

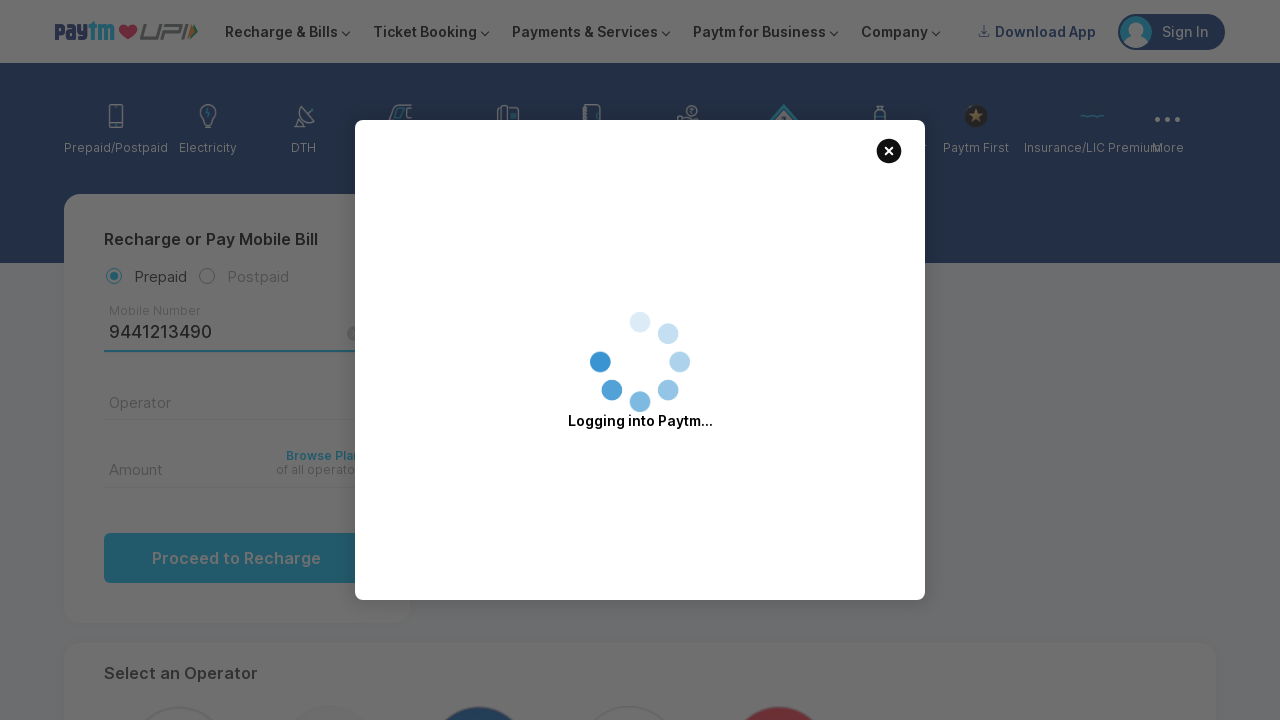